Tests shadow DOM form interaction by navigating to a demo app, accessing shadow root elements, and filling username and password fields within shadow DOM components

Starting URL: https://demoapps.qspiders.com/

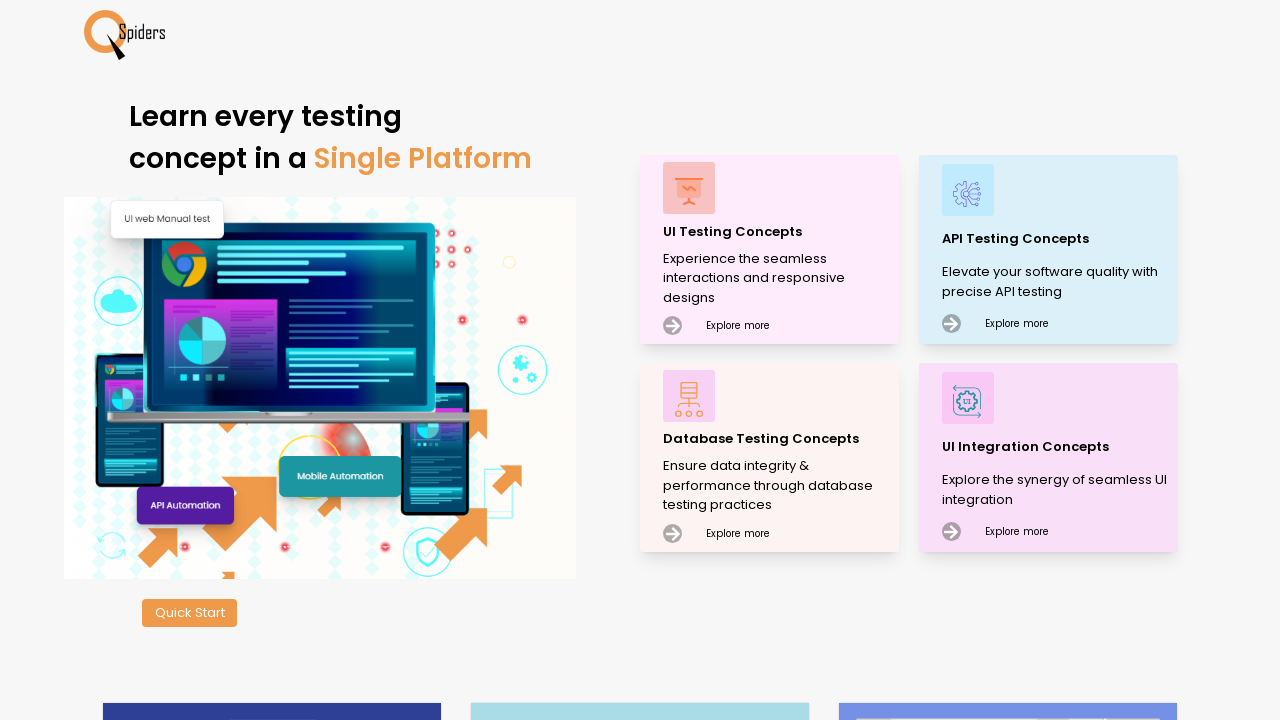

Clicked Quick Start button at (190, 613) on xpath=//button[text()='Quick Start']
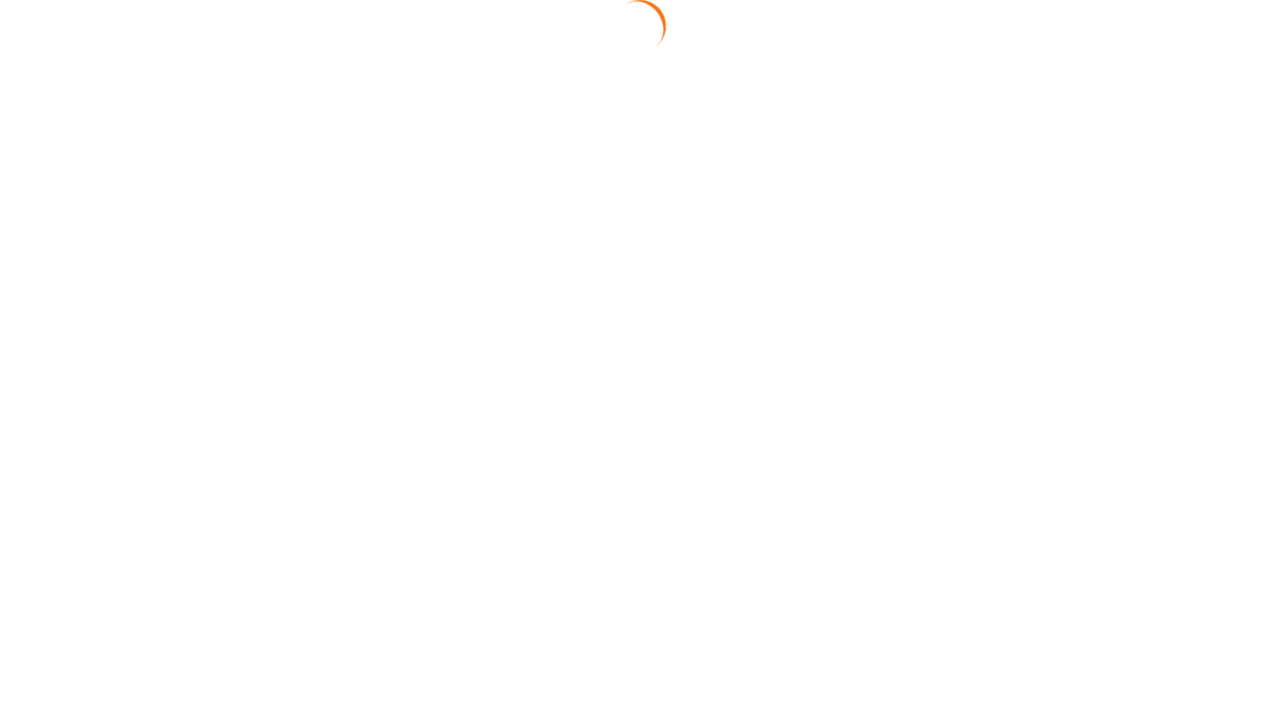

Clicked Shadow Root Elements section at (96, 665) on xpath=//section[text()='Shadow Root Elements']
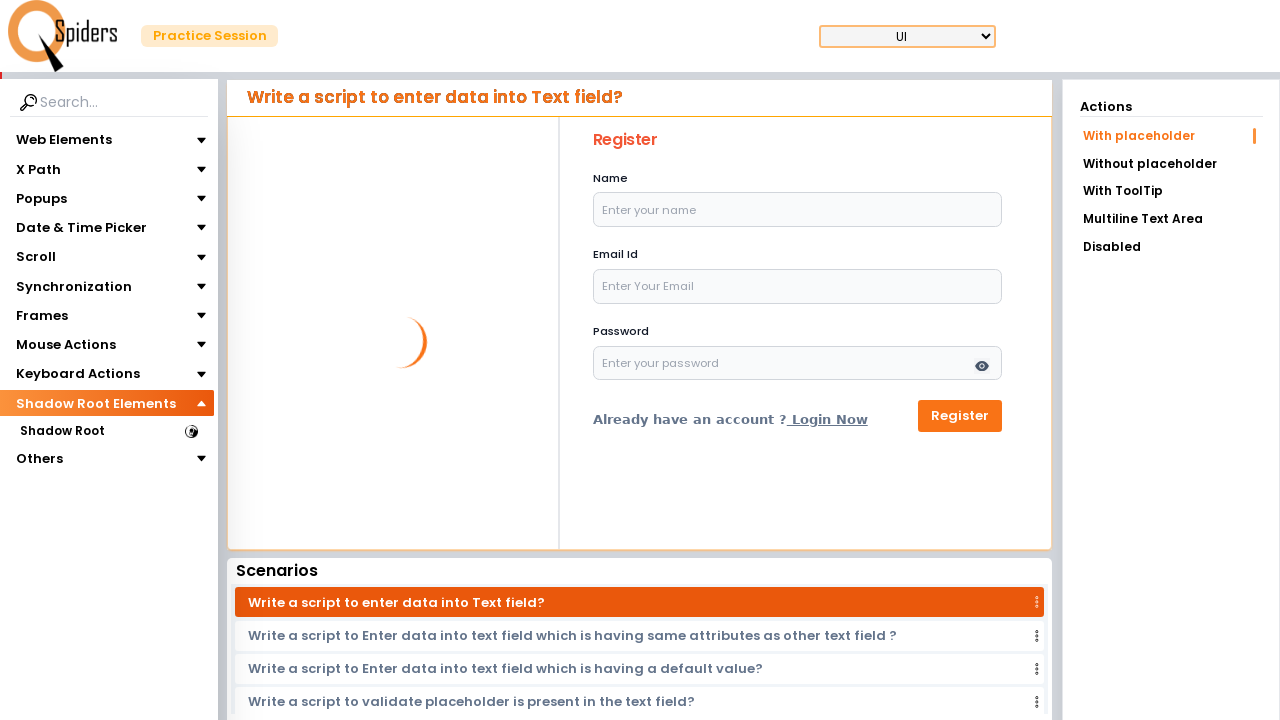

Clicked Shadow Root subsection at (62, 431) on xpath=//section[text()='Shadow Root']
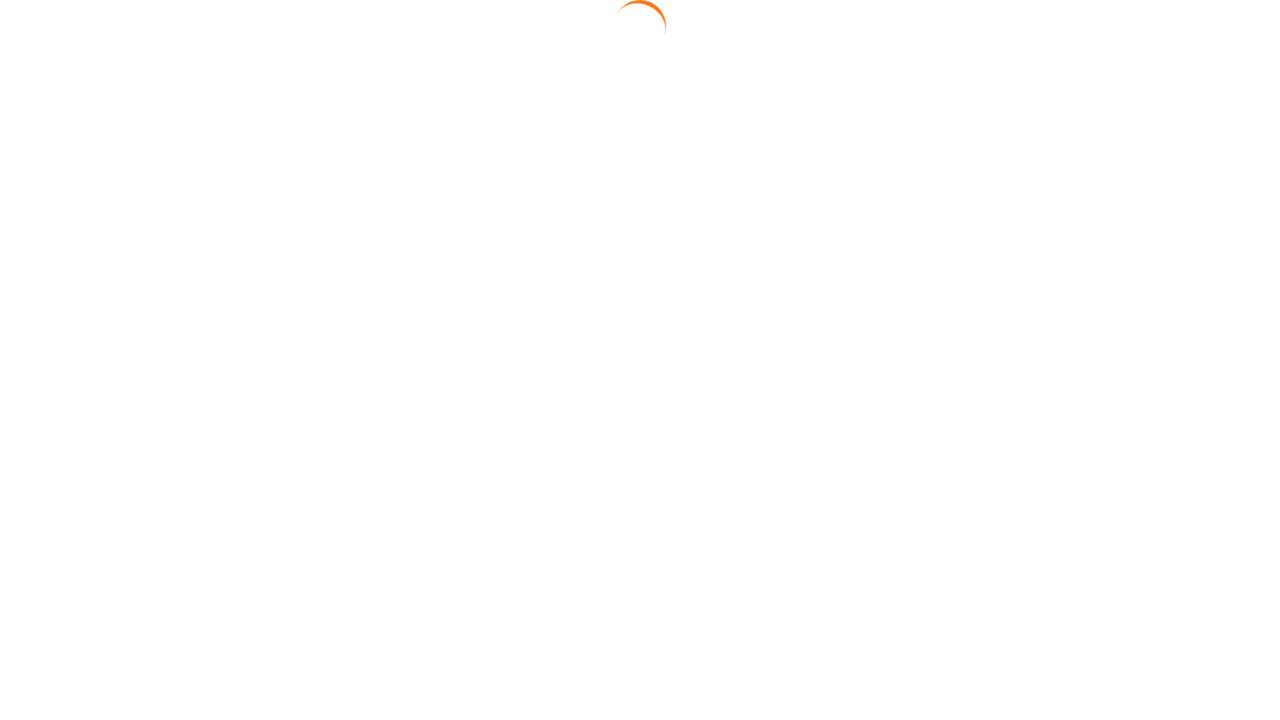

Waited 3 seconds for form to load
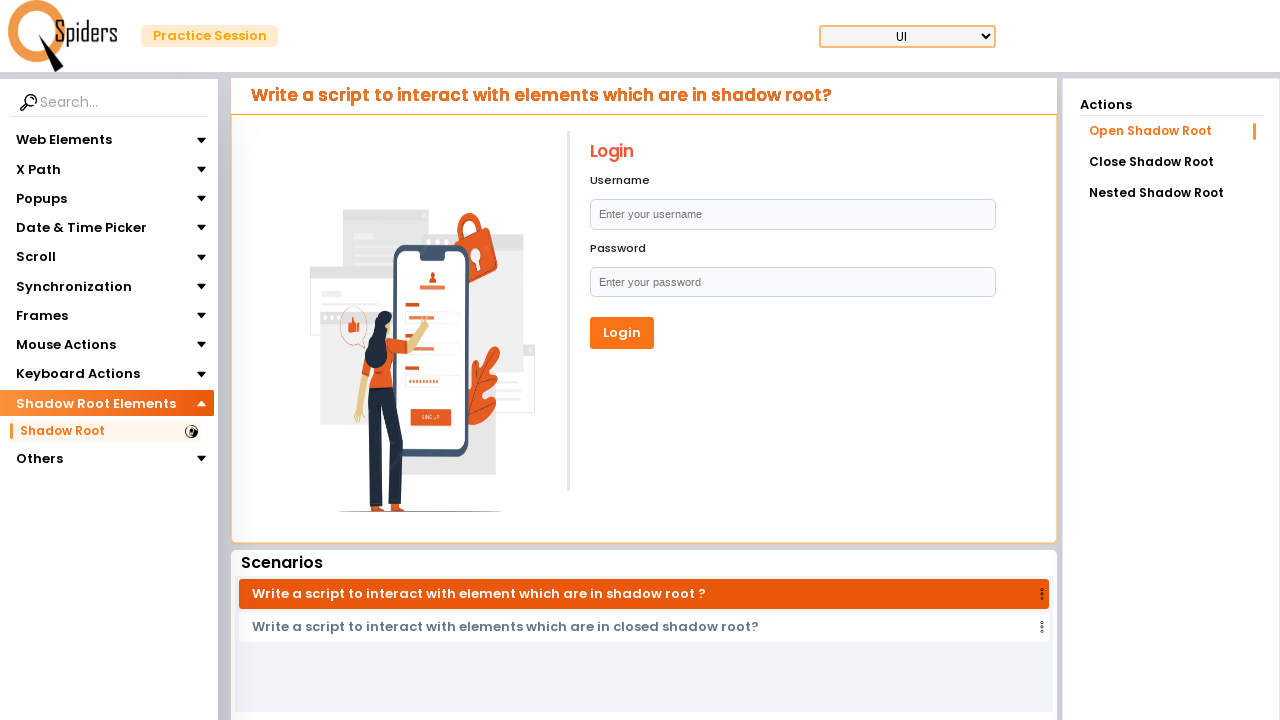

Located username shadow DOM host element
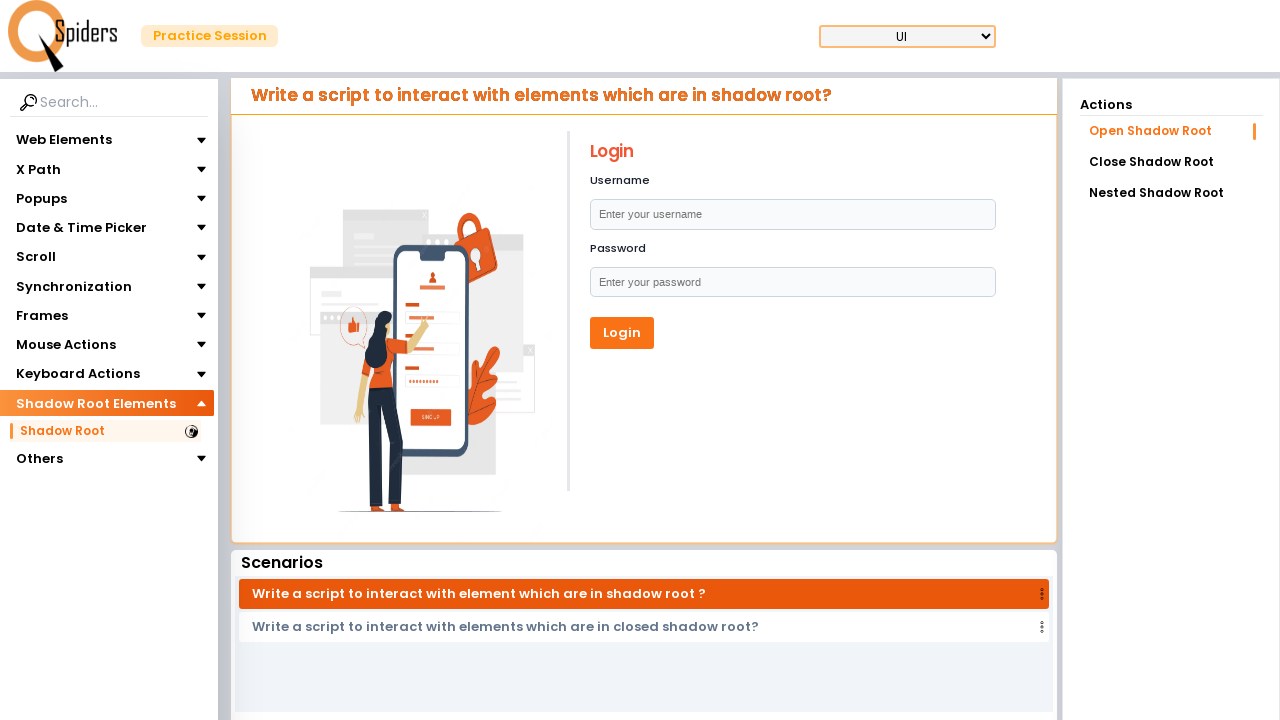

Accessed shadow root of username host element
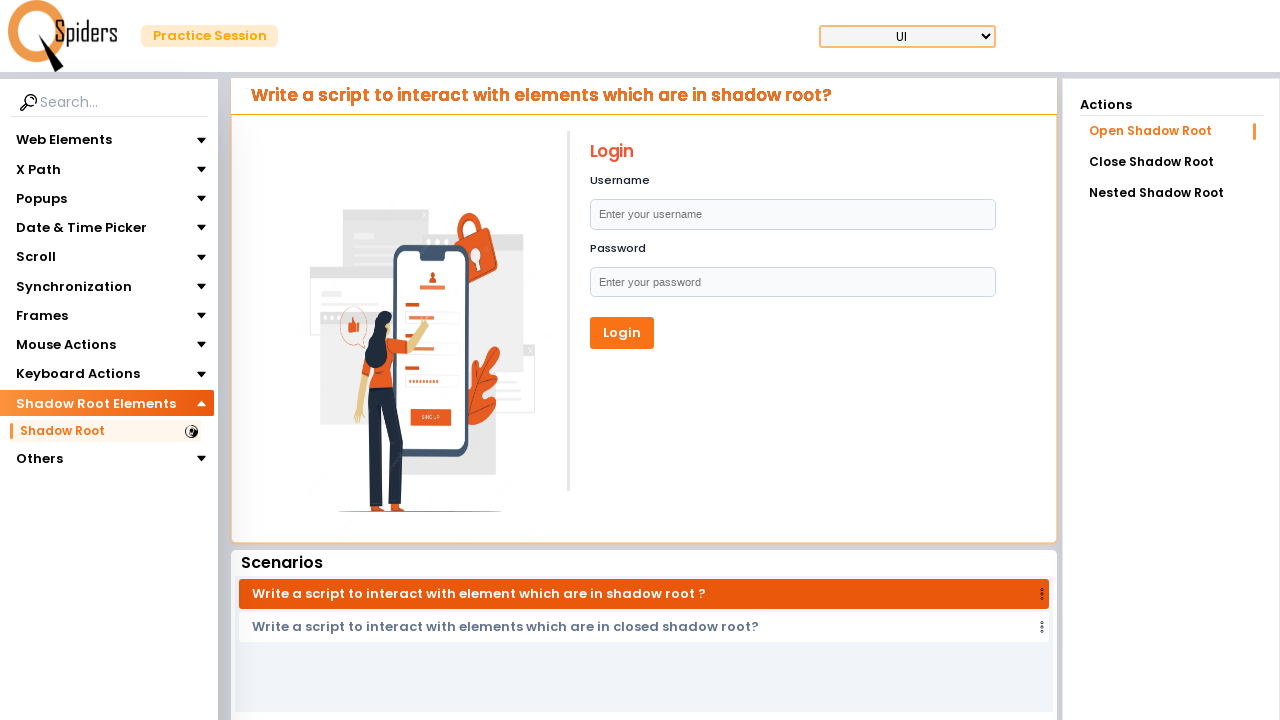

Selected username input field from shadow DOM
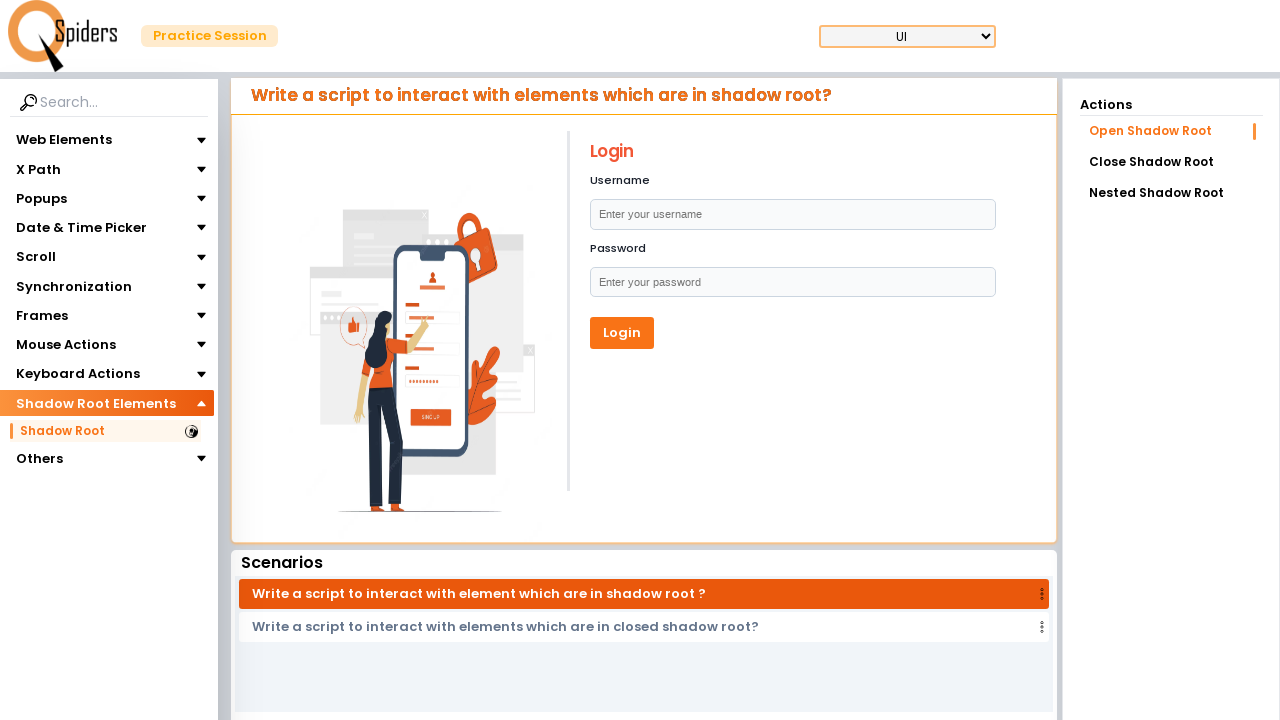

Filled username field with 'nargis'
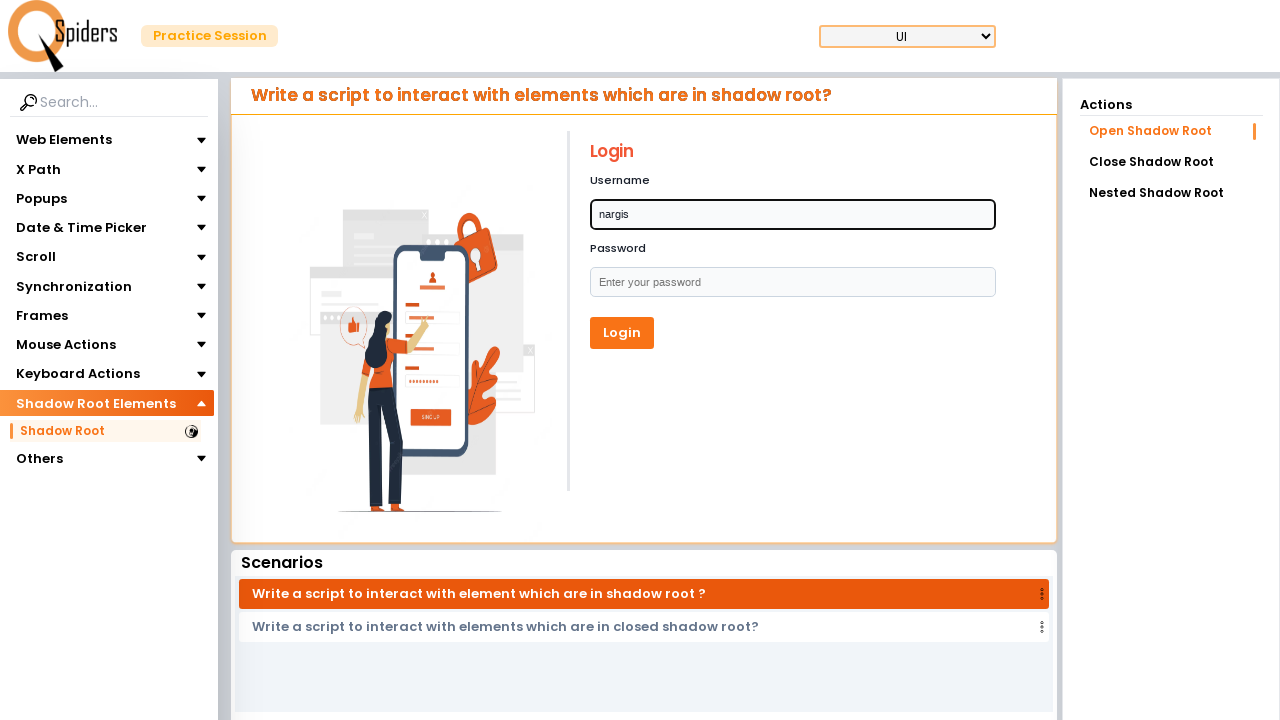

Waited 1 second
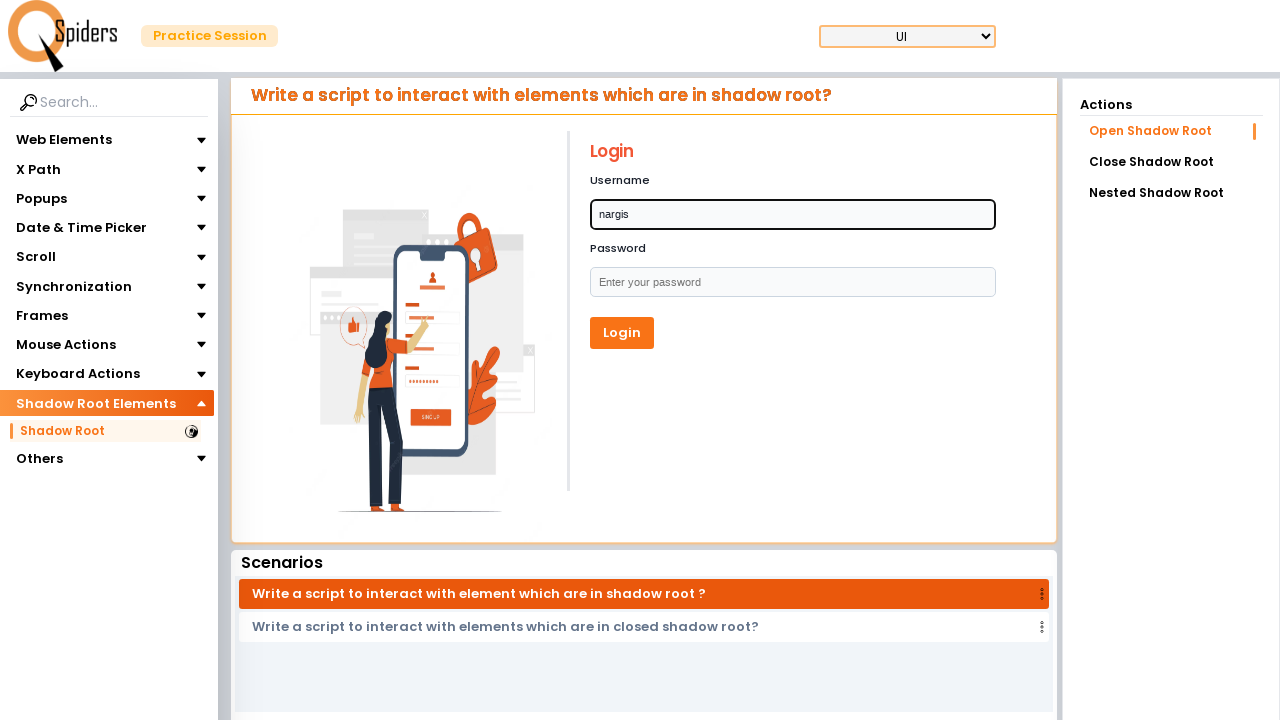

Located password shadow DOM host element
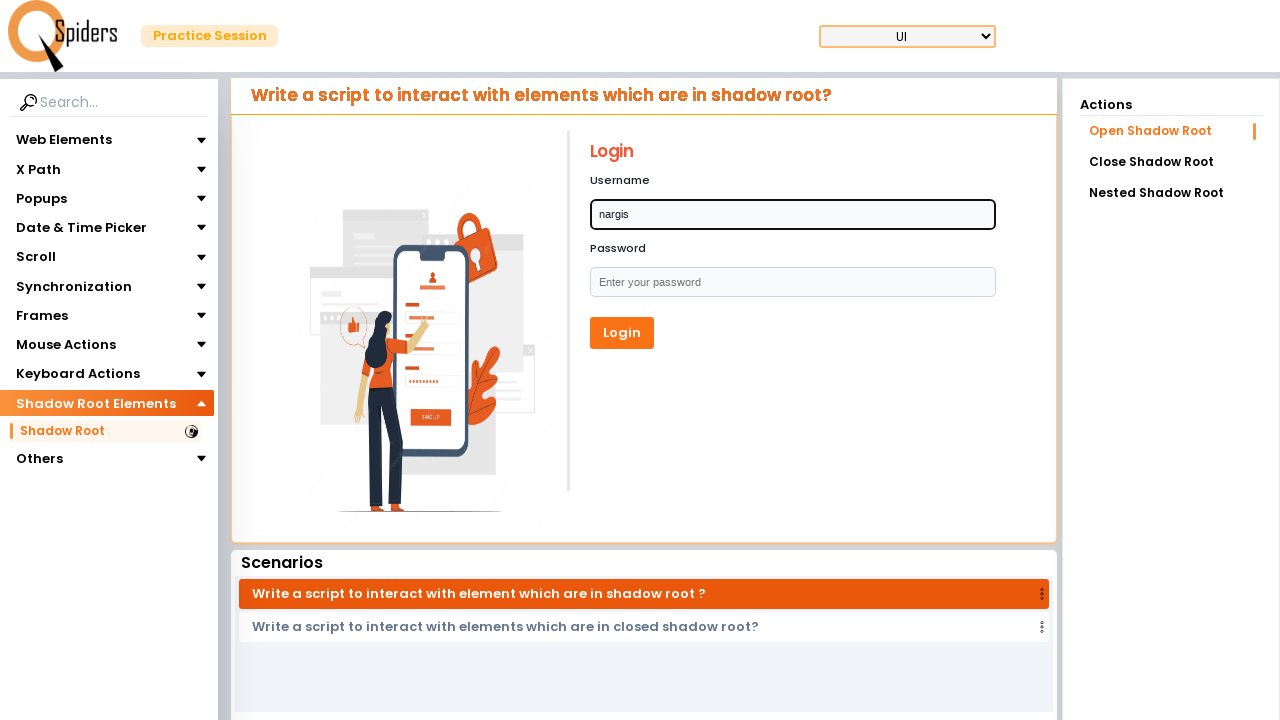

Accessed shadow root of password host element
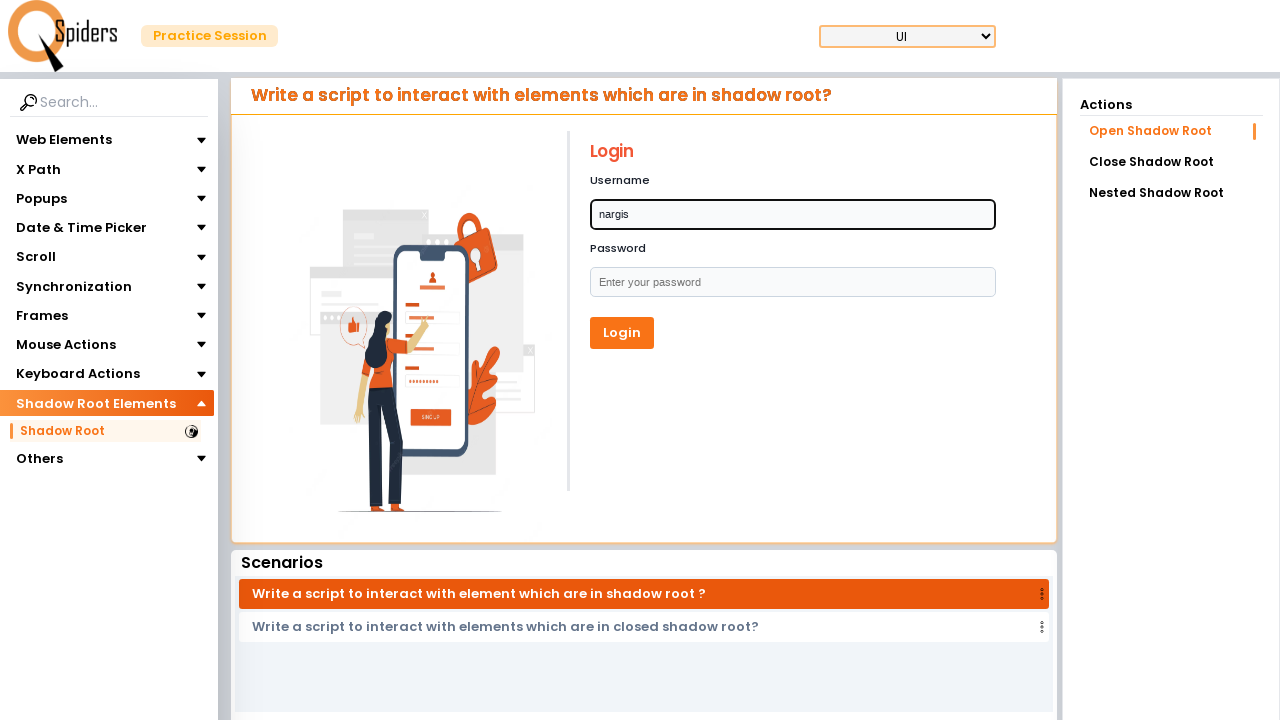

Selected password input field from shadow DOM
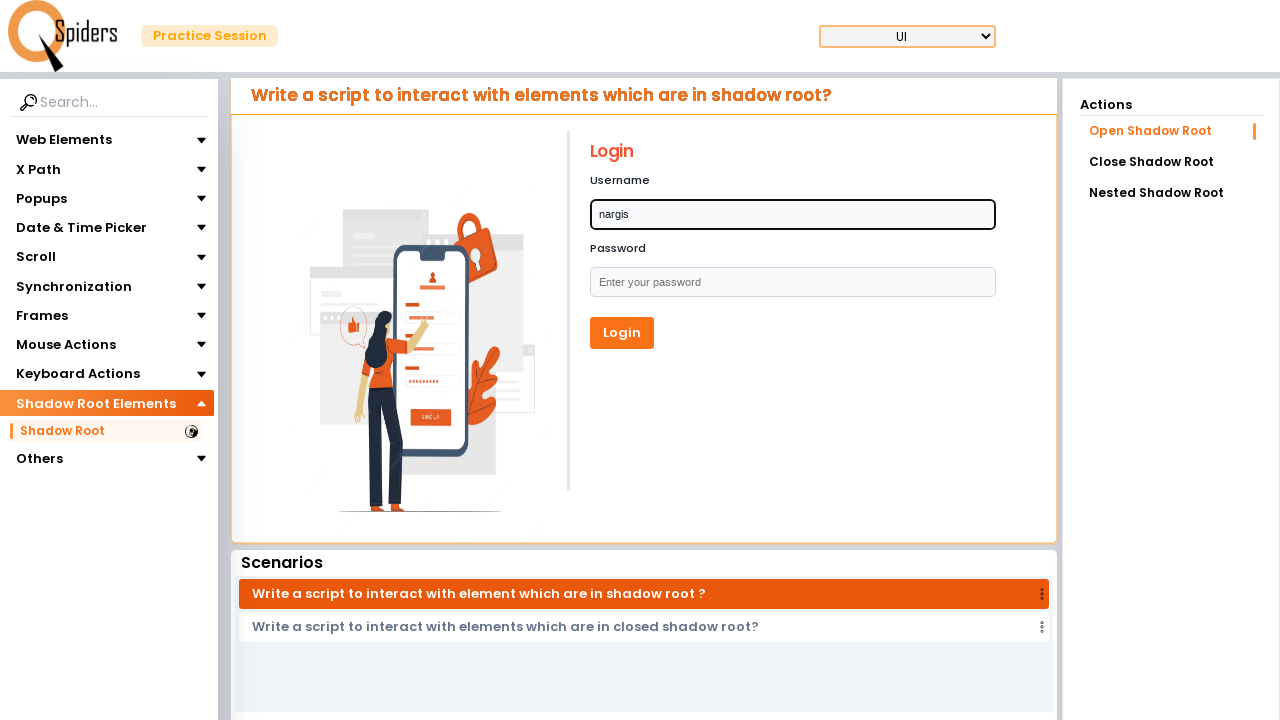

Filled password field with 'fatima'
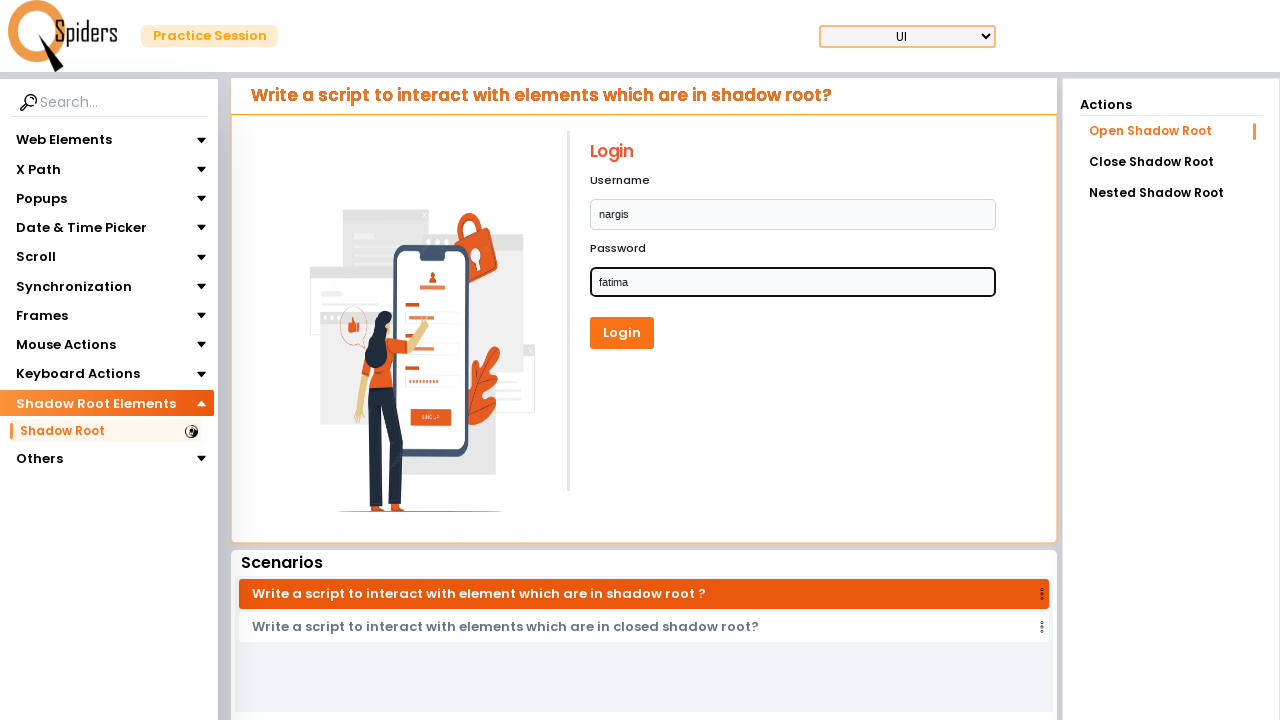

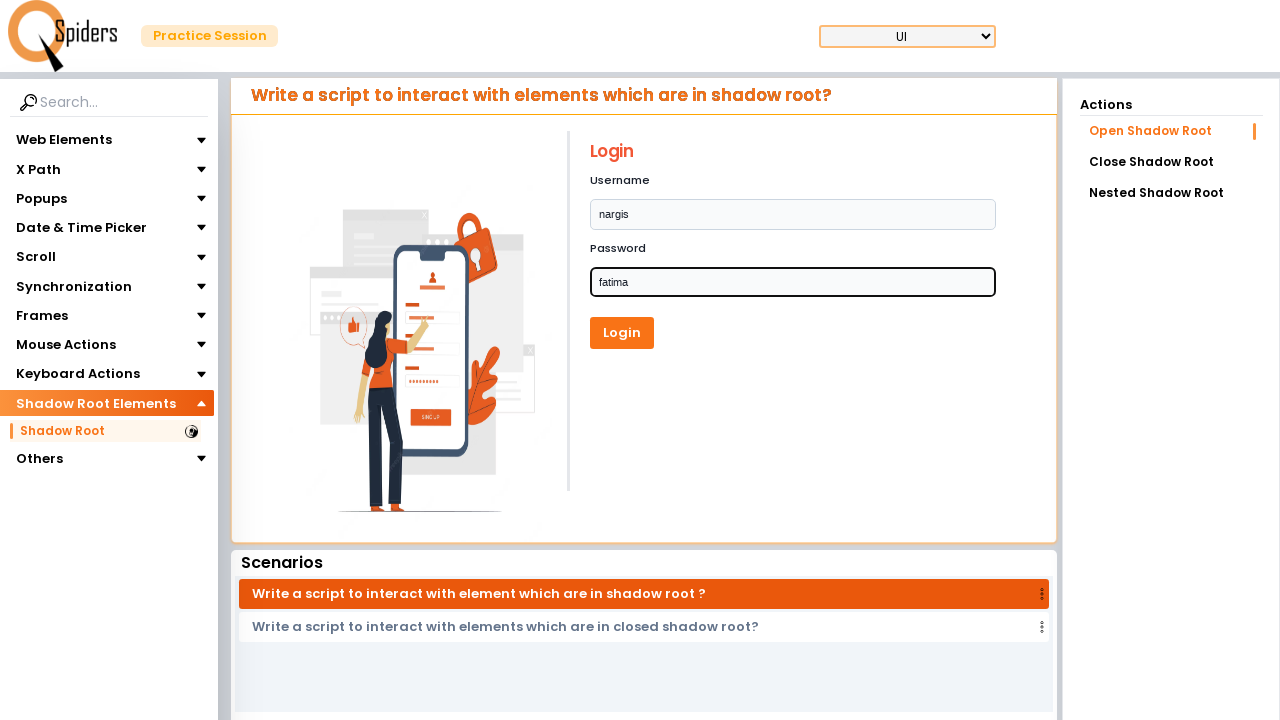